Verifies that the demoblaze homepage loads and contains active links by waiting for link elements to be present on the page.

Starting URL: https://demoblaze.com/

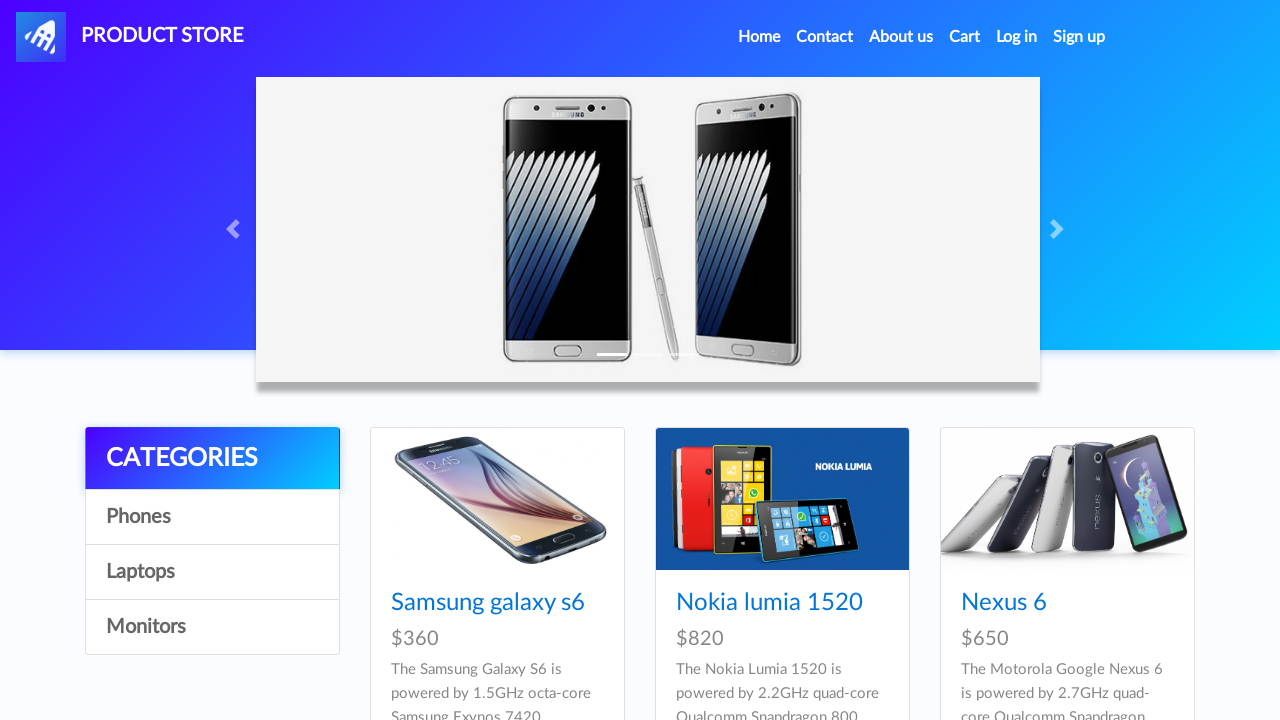

Waited for link elements to be present on the page
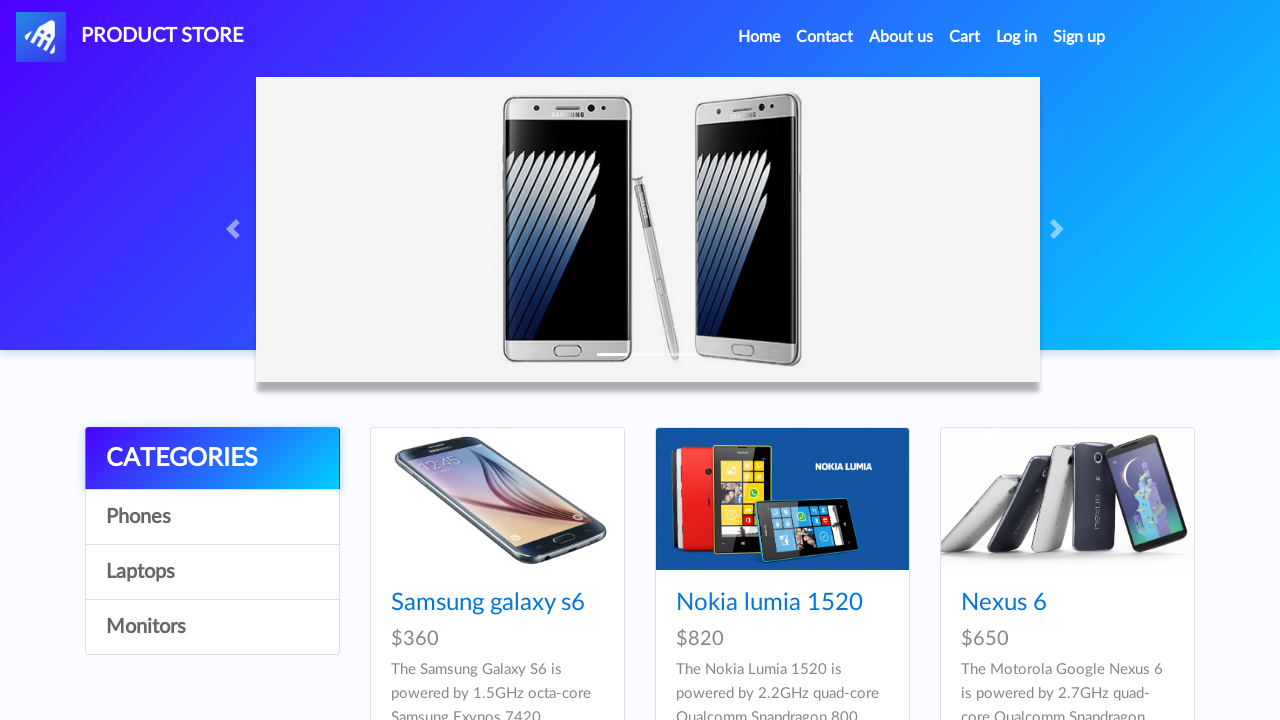

Located all link elements on the page
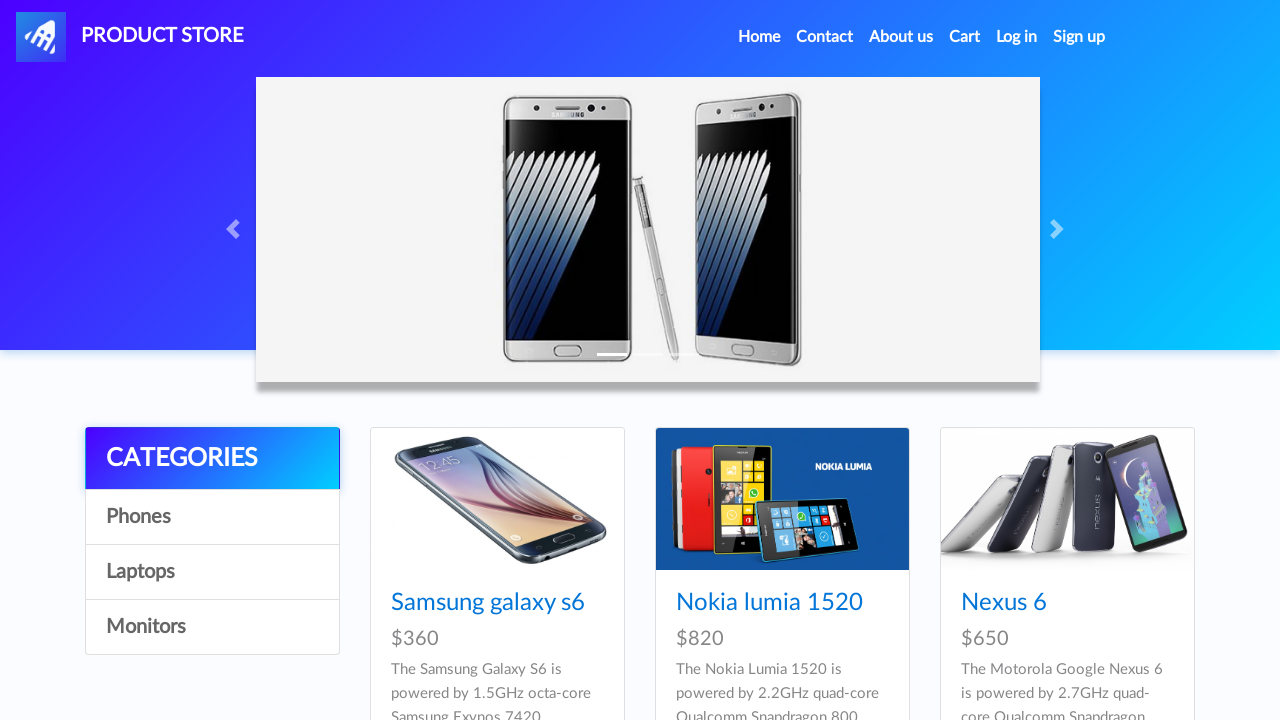

Verified that at least one active link exists on the demoblaze homepage
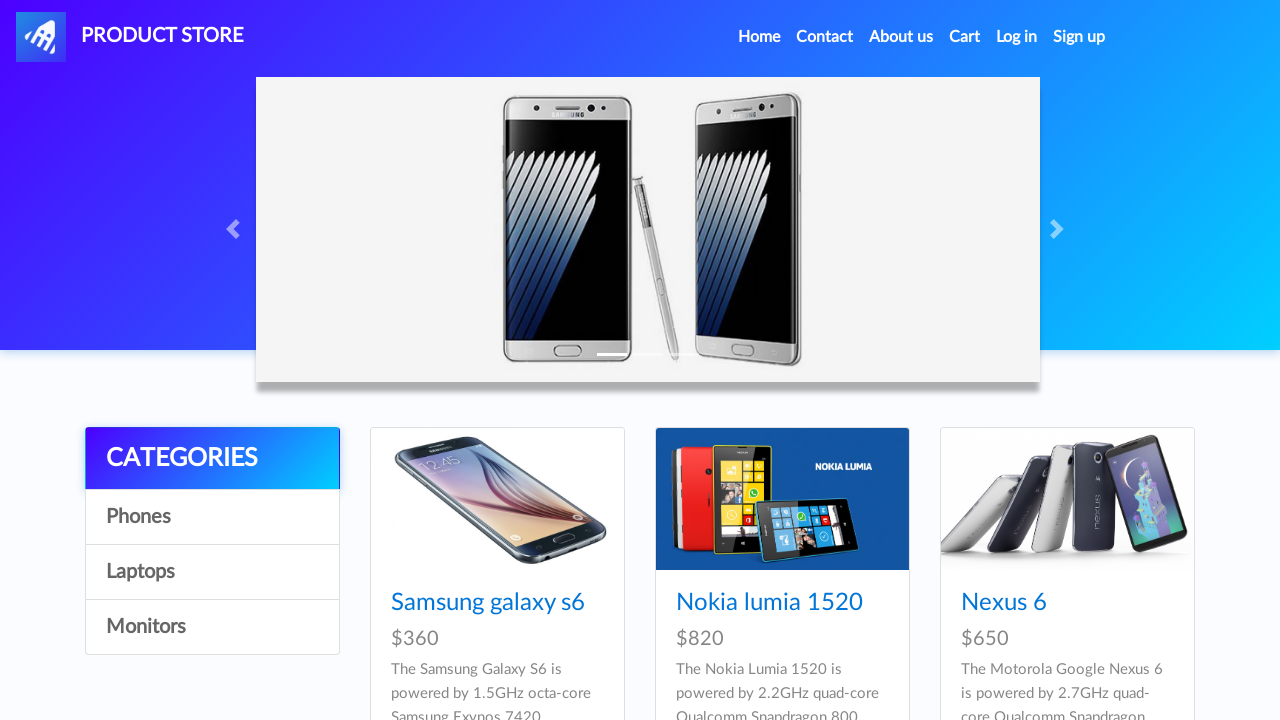

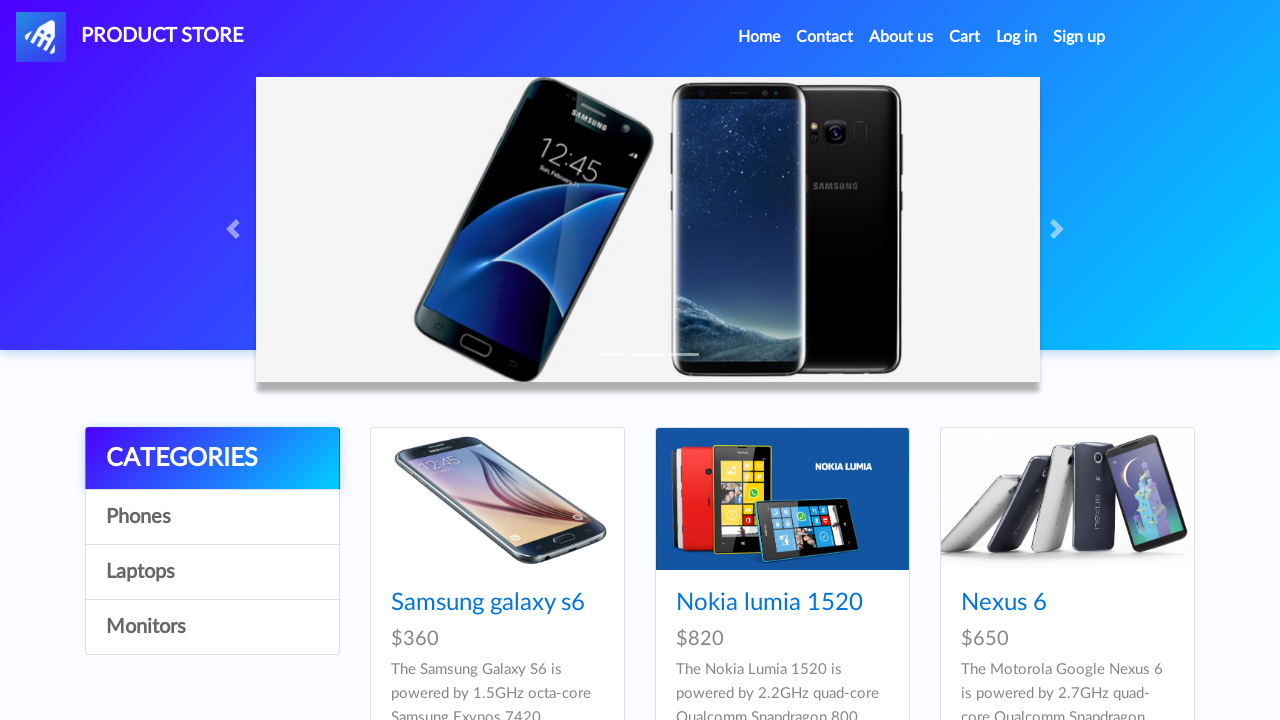